Tests clearing text from an input field that contains pre-filled content

Starting URL: https://letcode.in/edit

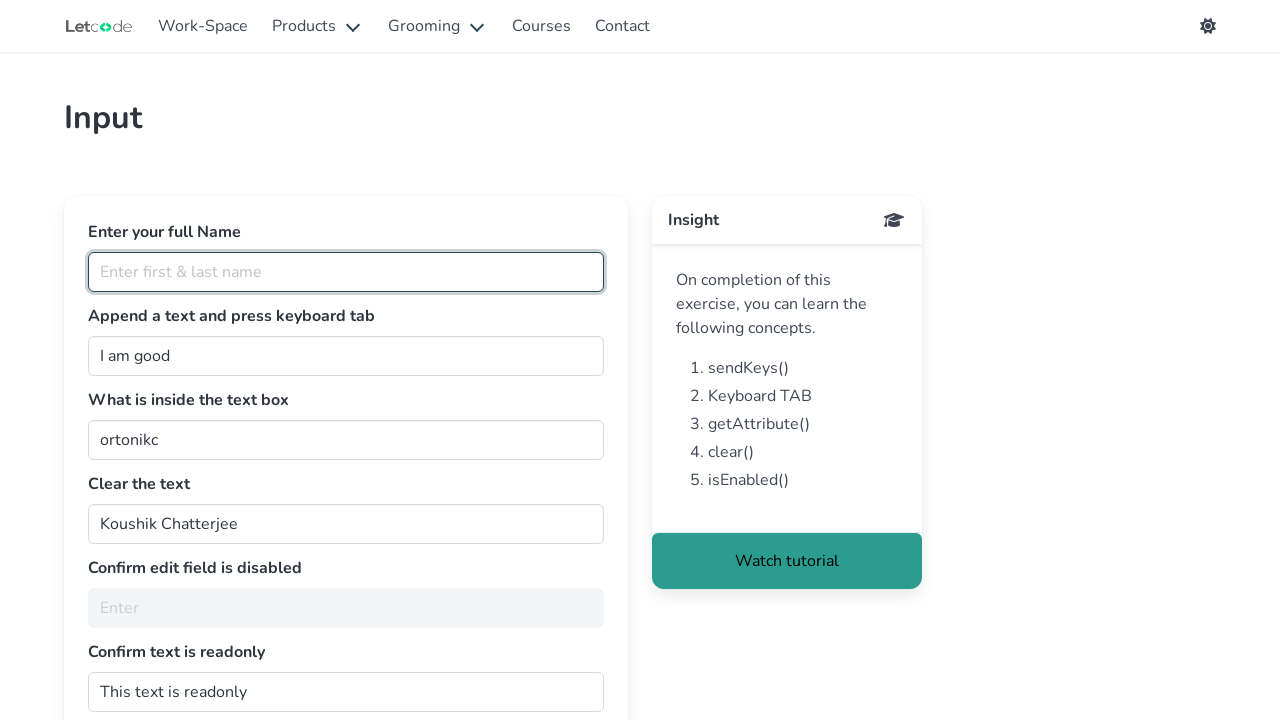

Navigated to https://letcode.in/edit
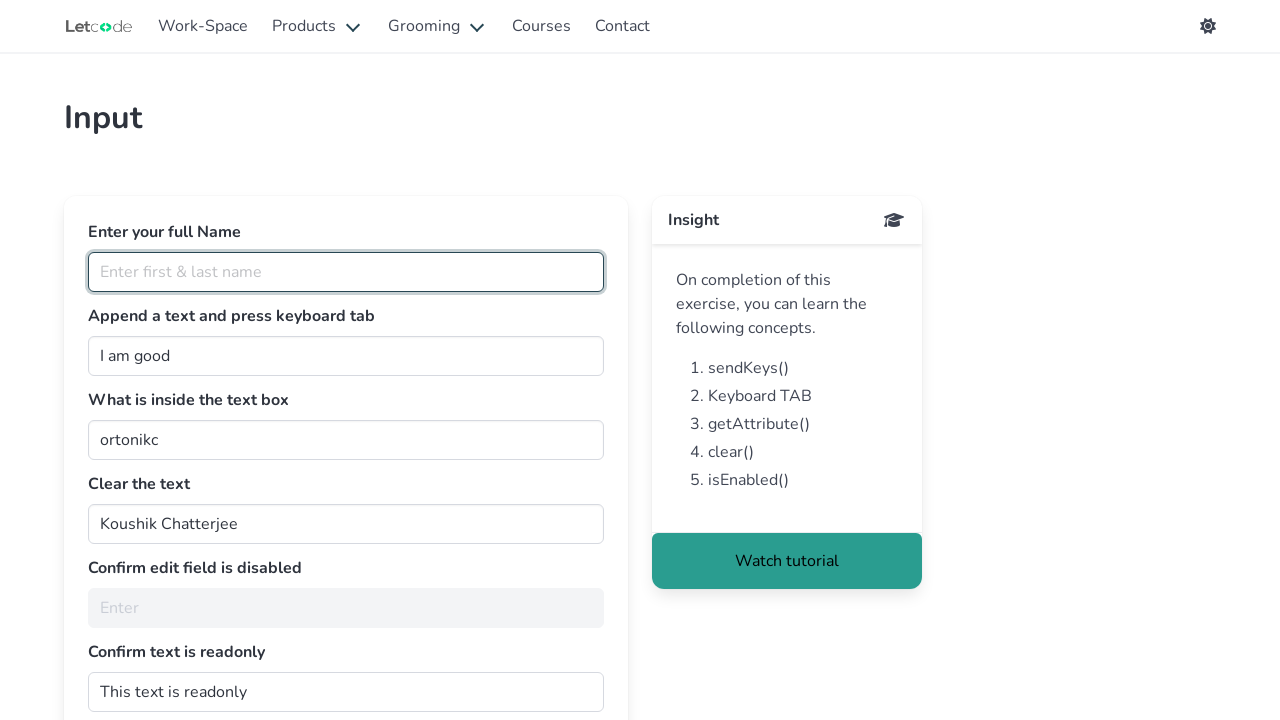

Cleared text from input field containing 'Koushik Chatterjee' on xpath=//input[@value='Koushik Chatterjee']
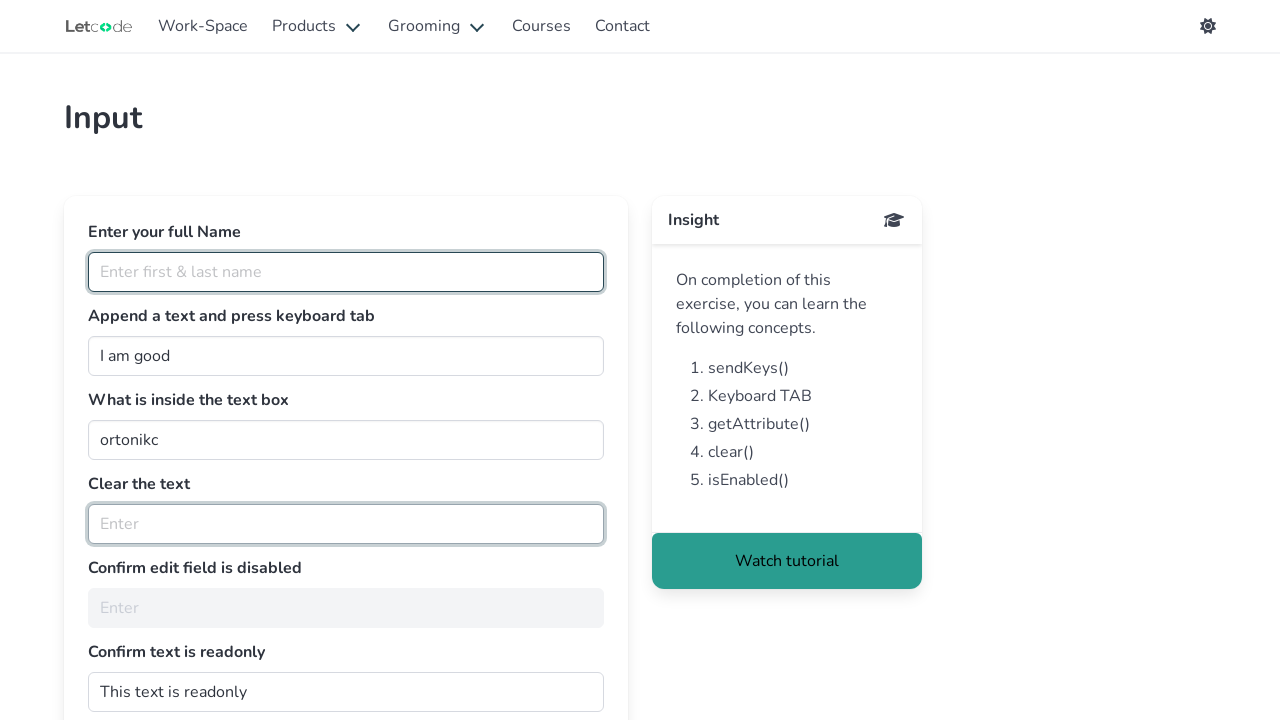

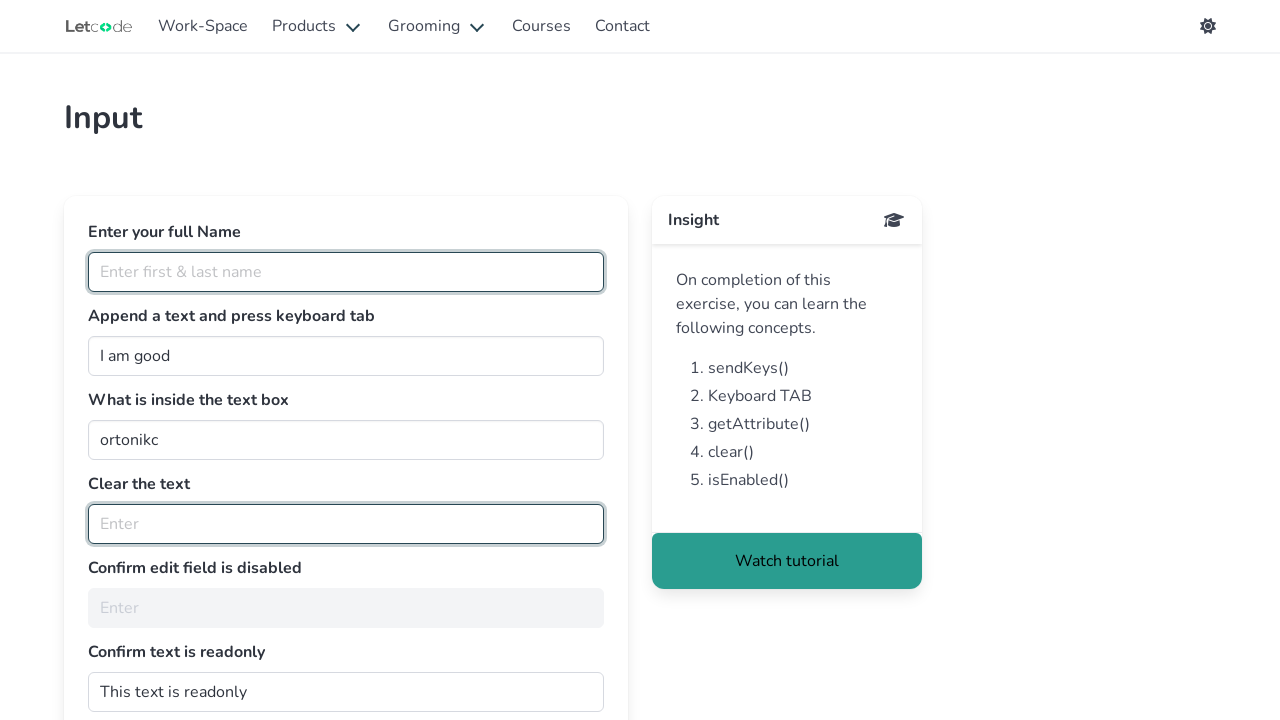